Tests that entered text is trimmed when editing a todo item

Starting URL: https://demo.playwright.dev/todomvc

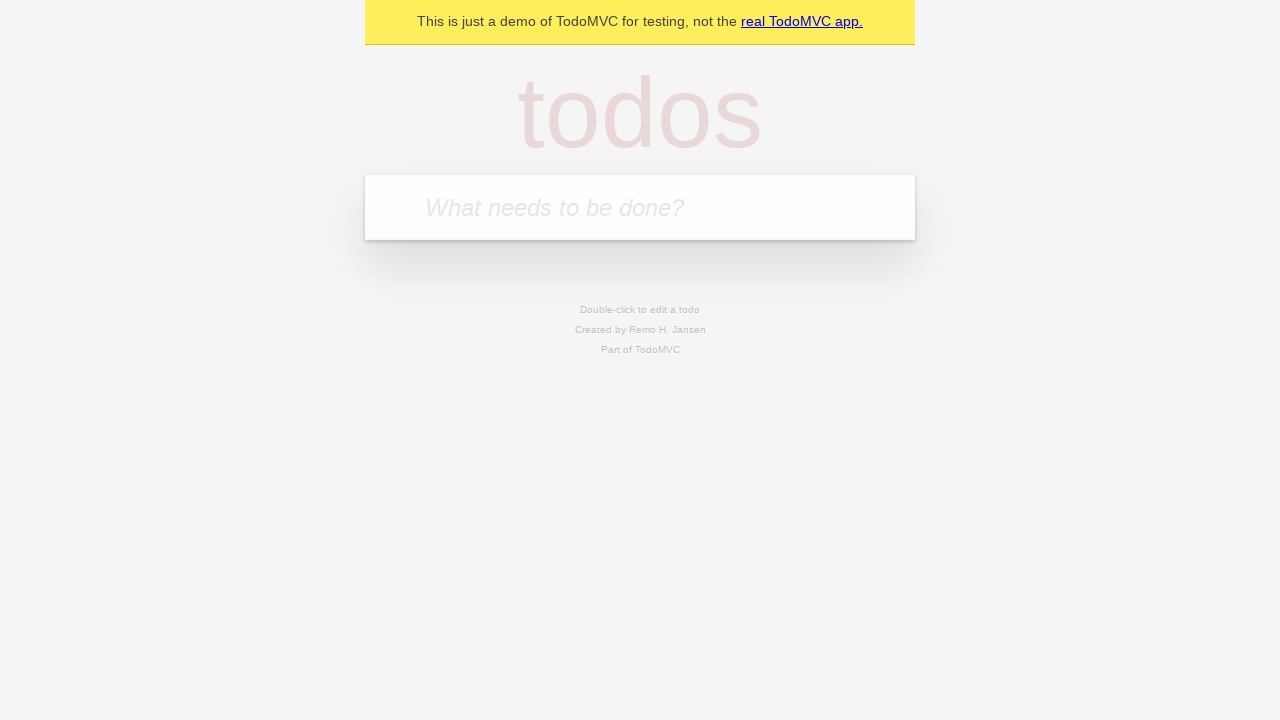

Filled input field with 'buy some cheese' on internal:attr=[placeholder="What needs to be done?"i]
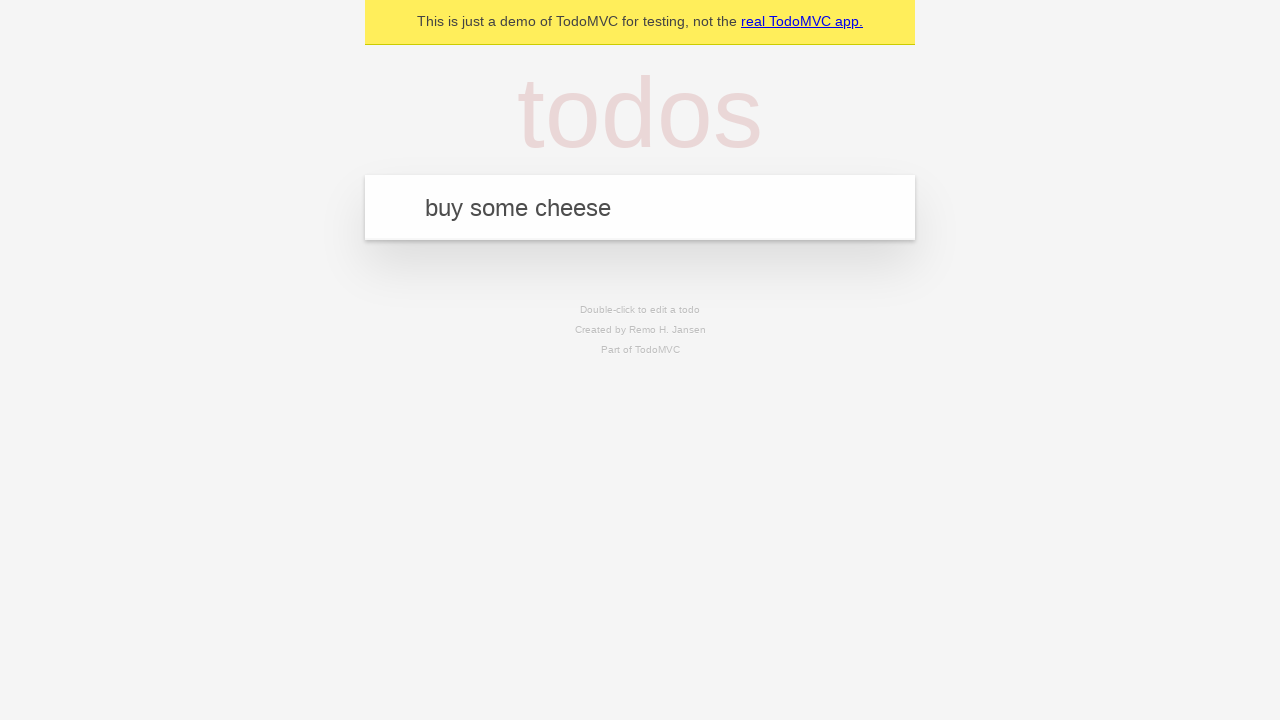

Pressed Enter to create first todo item on internal:attr=[placeholder="What needs to be done?"i]
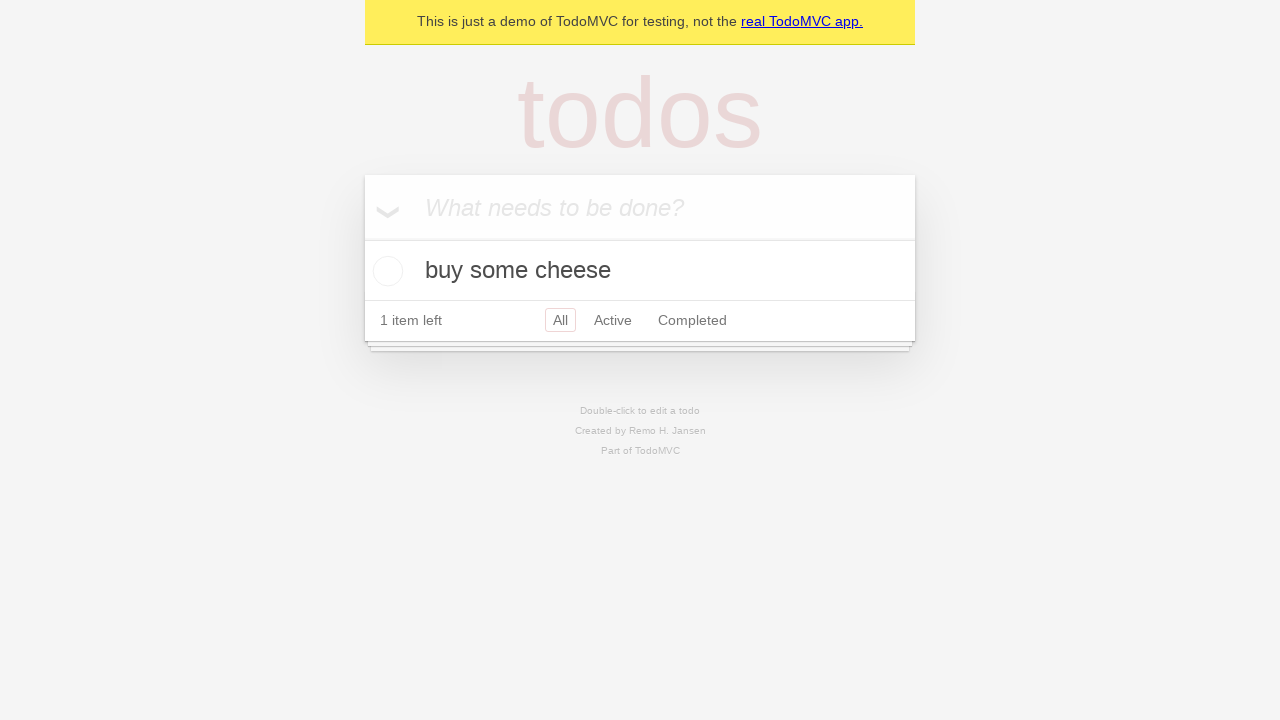

Filled input field with 'feed the cat' on internal:attr=[placeholder="What needs to be done?"i]
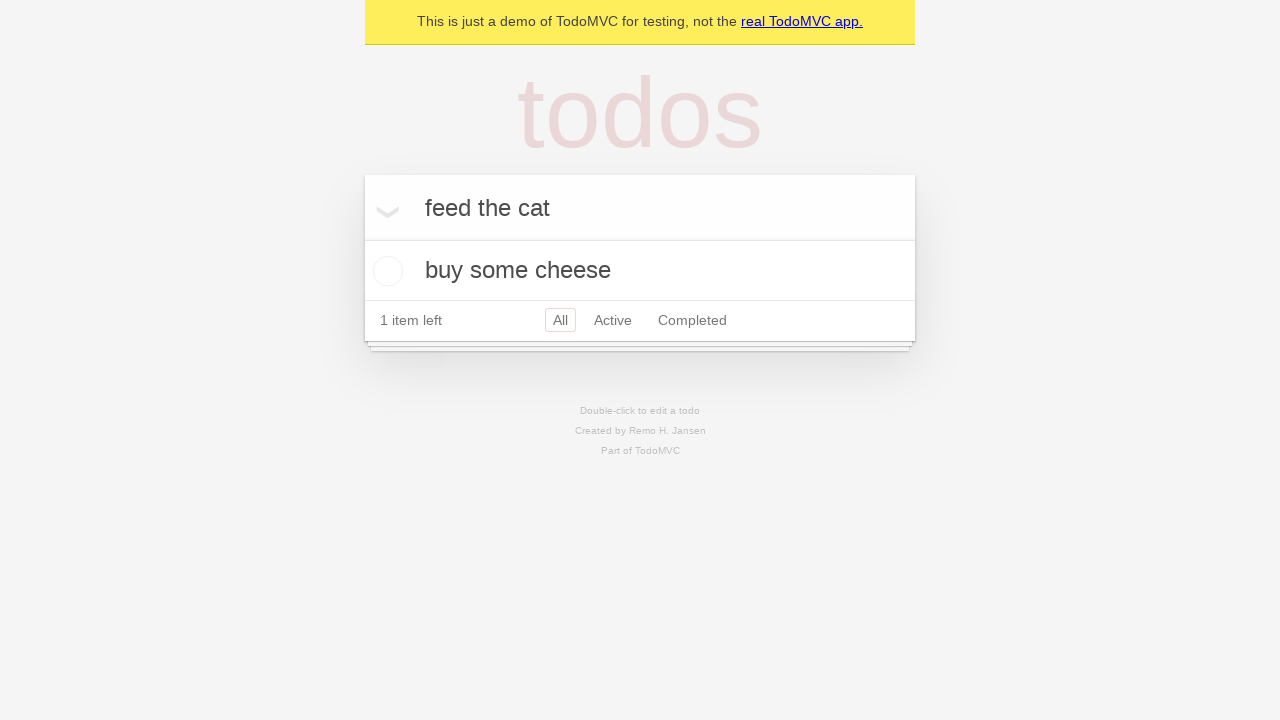

Pressed Enter to create second todo item on internal:attr=[placeholder="What needs to be done?"i]
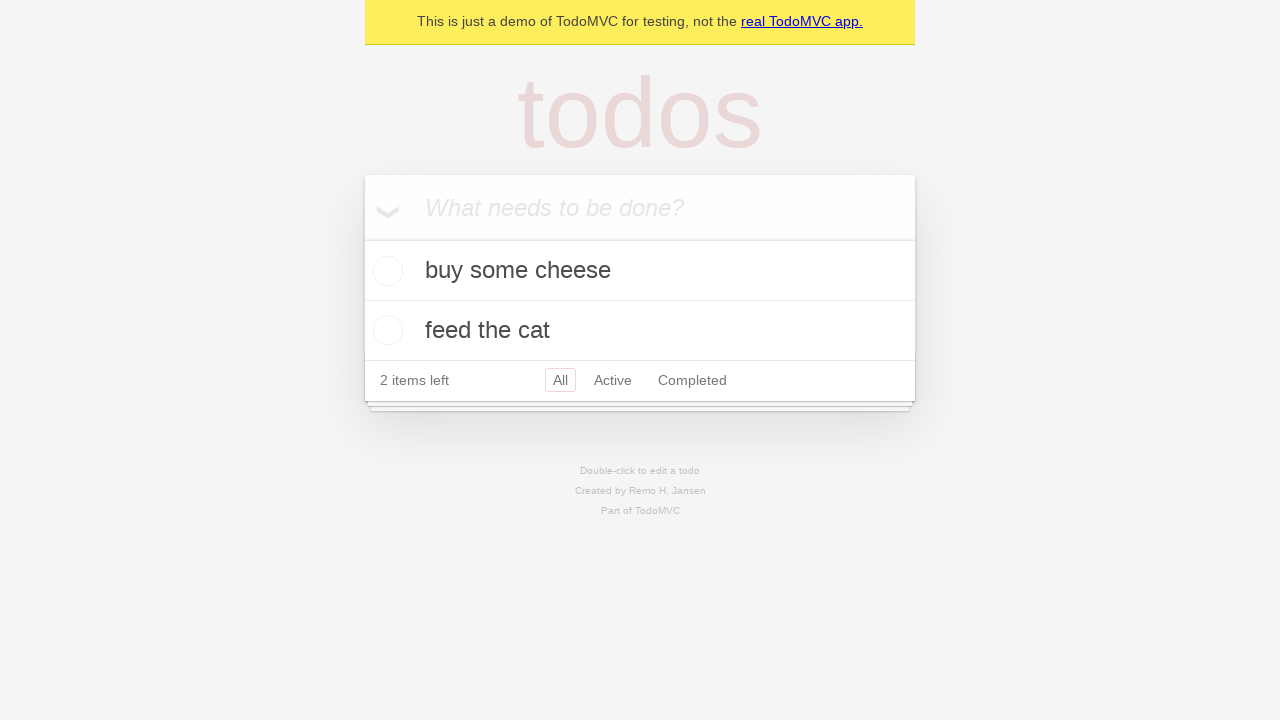

Filled input field with 'book a doctors appointment' on internal:attr=[placeholder="What needs to be done?"i]
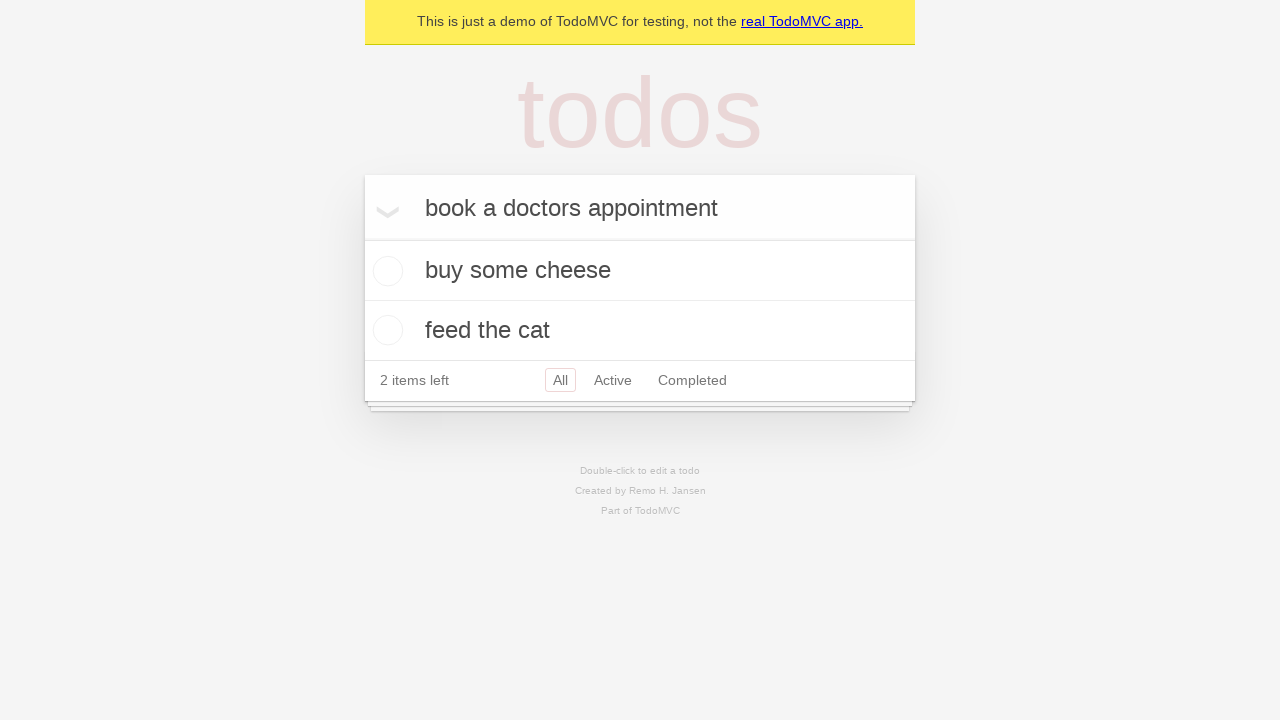

Pressed Enter to create third todo item on internal:attr=[placeholder="What needs to be done?"i]
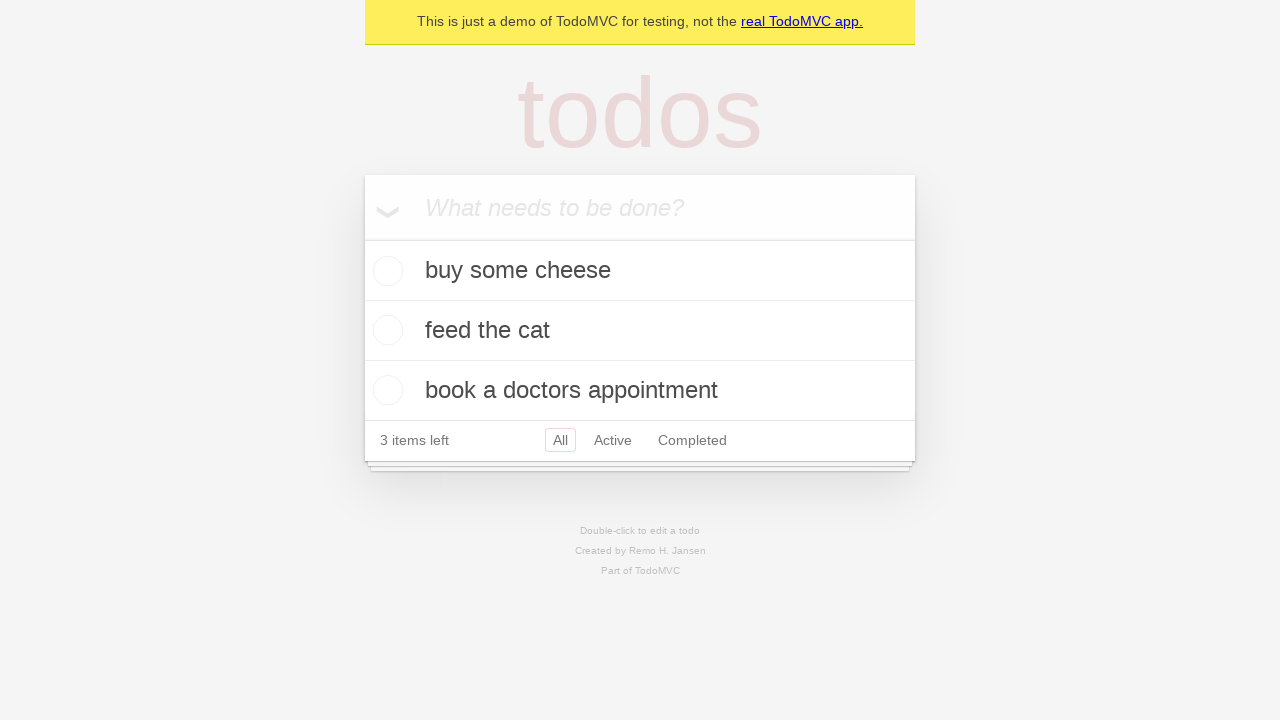

Double-clicked second todo item to enter edit mode at (640, 331) on internal:testid=[data-testid="todo-item"s] >> nth=1
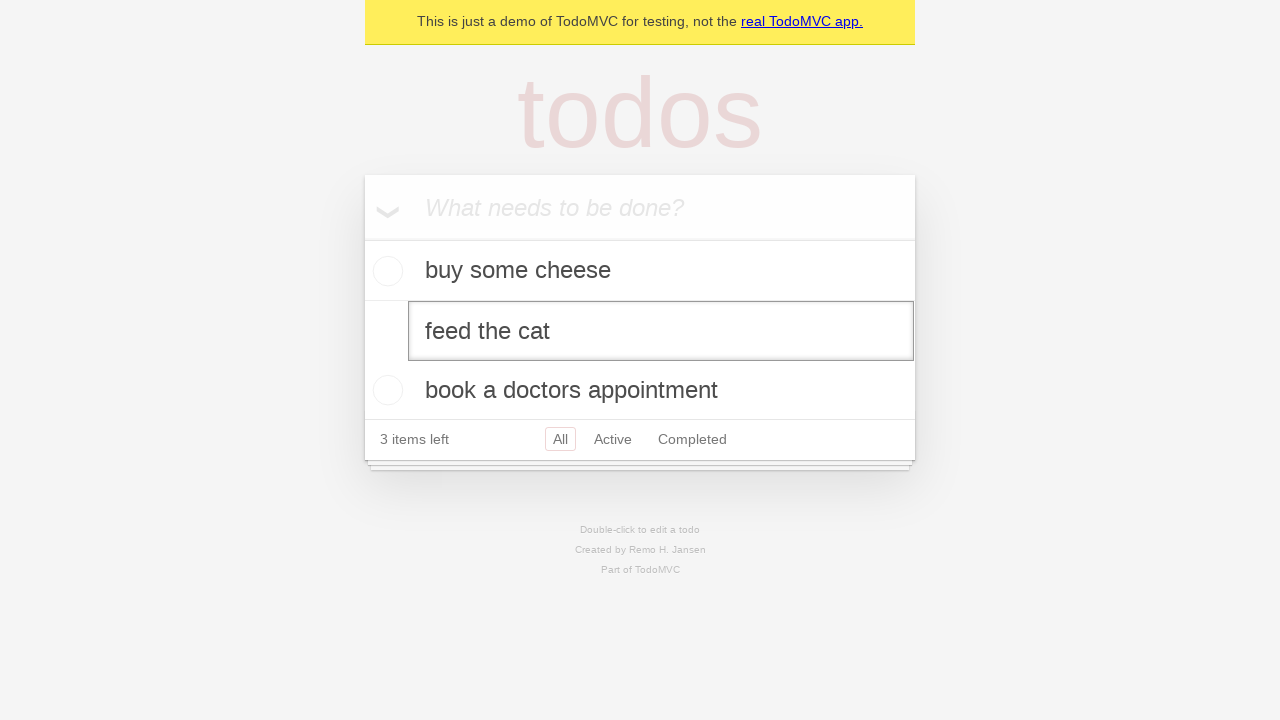

Filled edit field with '    buy some sausages    ' containing leading and trailing whitespace on internal:testid=[data-testid="todo-item"s] >> nth=1 >> internal:role=textbox[nam
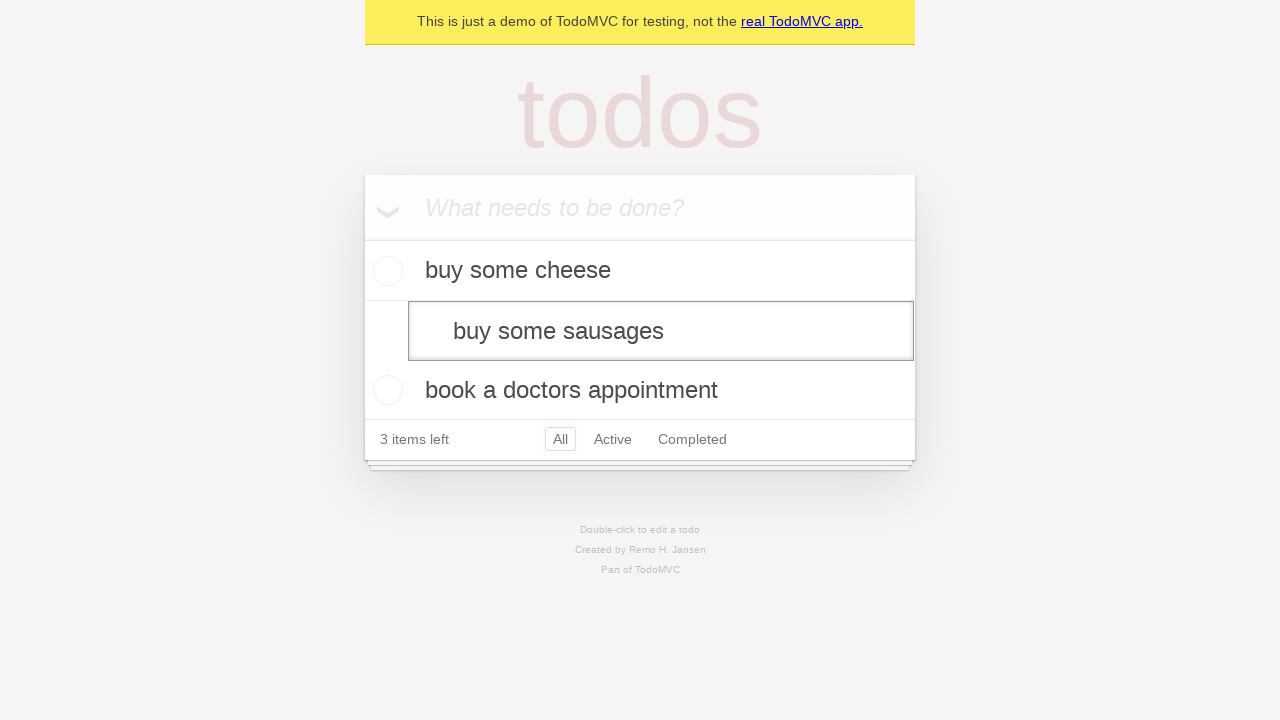

Pressed Enter to save edited todo item with trimmed text on internal:testid=[data-testid="todo-item"s] >> nth=1 >> internal:role=textbox[nam
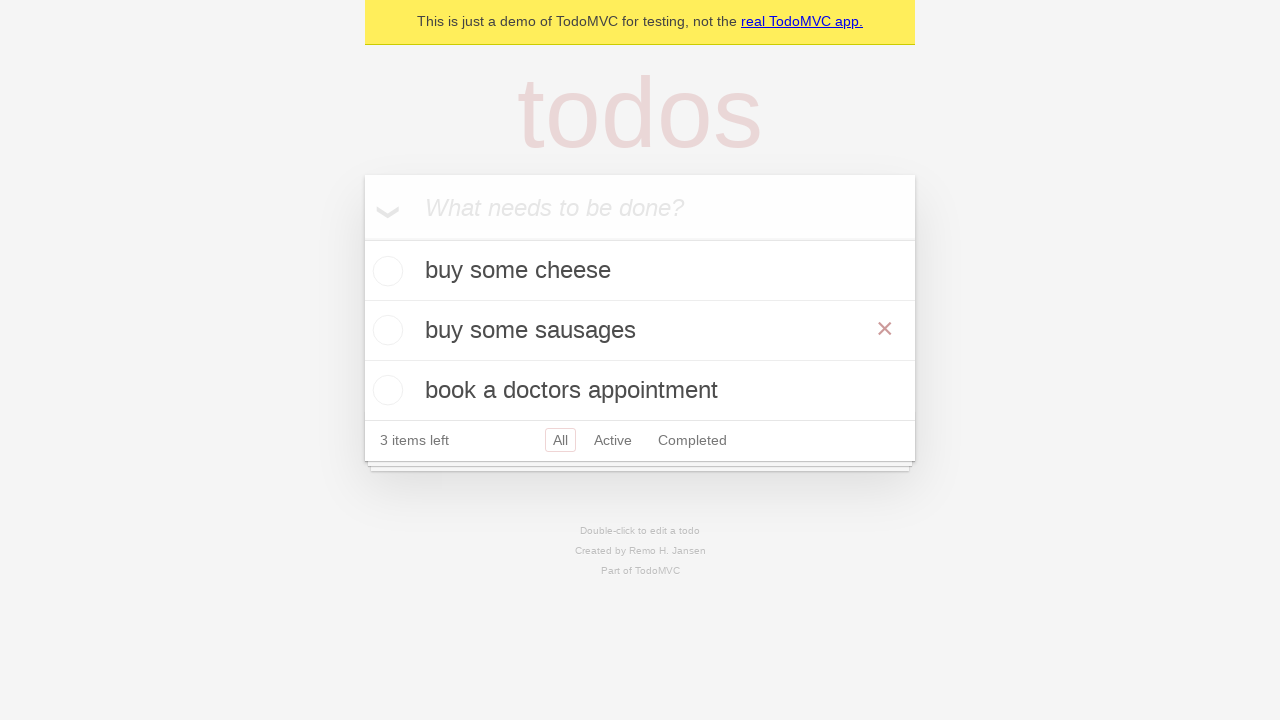

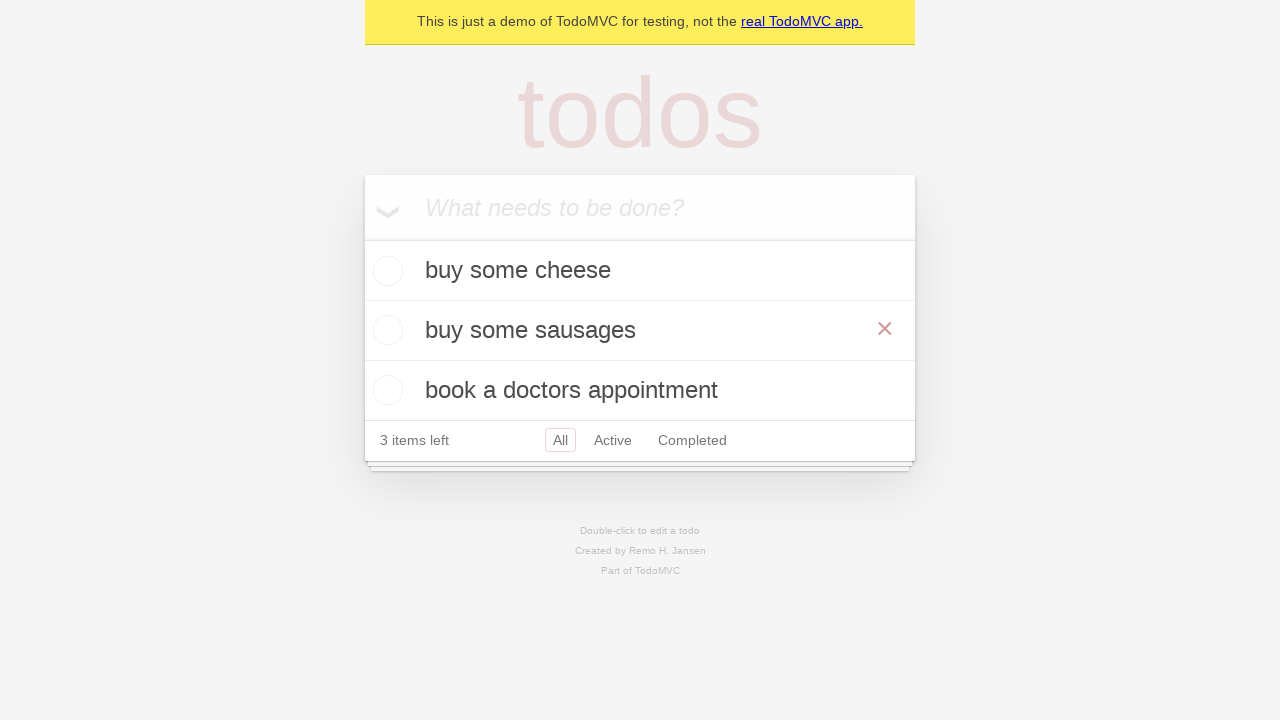